Tests the Basic Calculator application by selecting a build version, entering two numbers (2 and 3), selecting the Add operation, clicking calculate, and verifying the result is 5.

Starting URL: https://testsheepnz.github.io/BasicCalculator

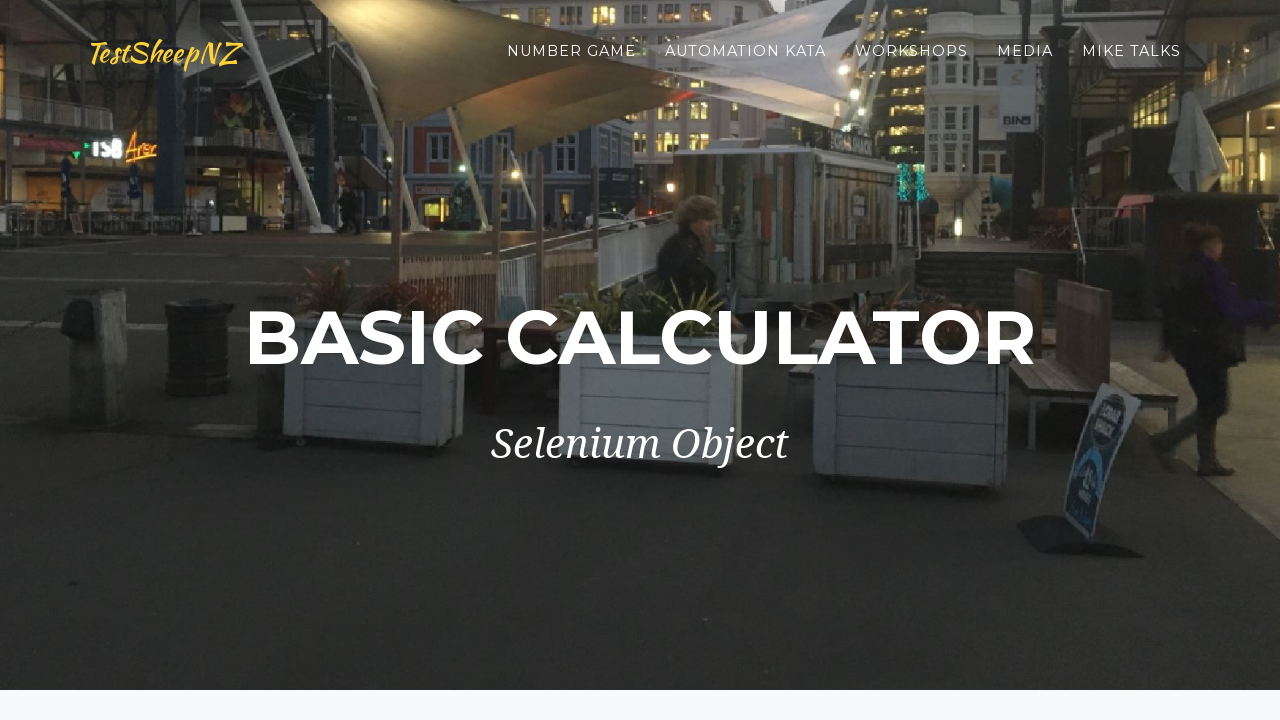

Selected 'Prototype' build version on #selectBuild
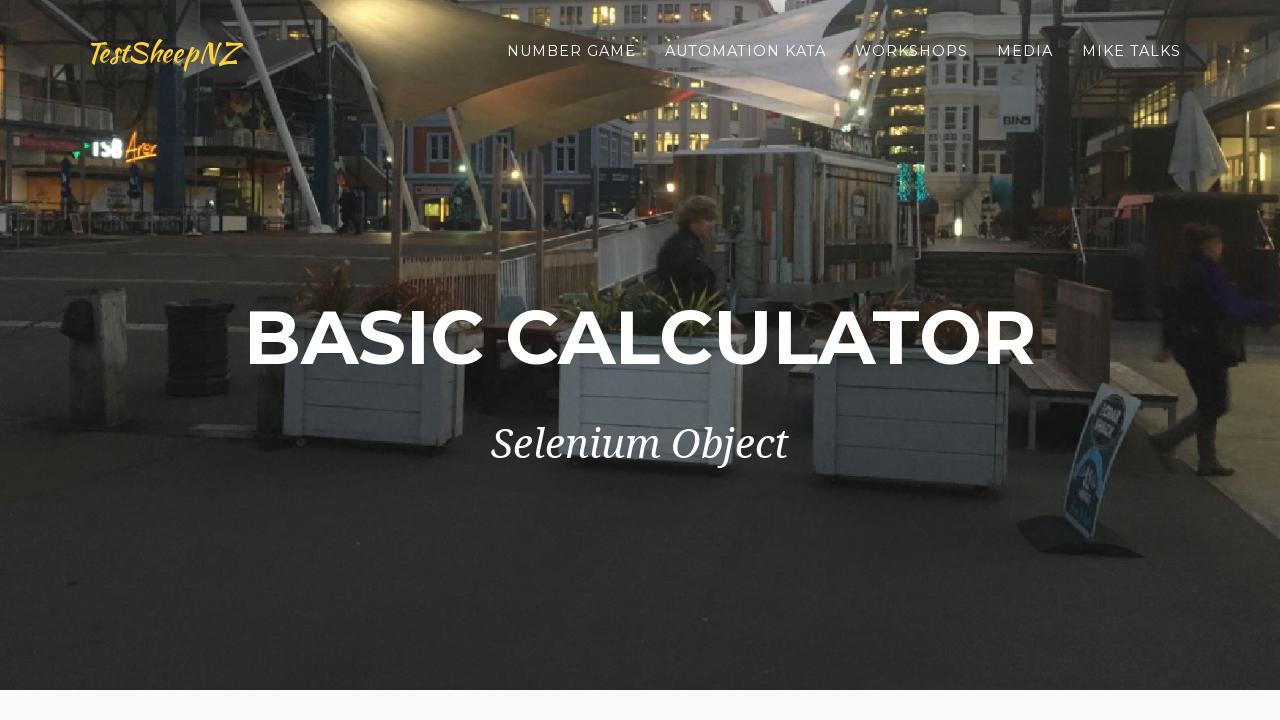

Entered '2' in the first number field on #number1Field
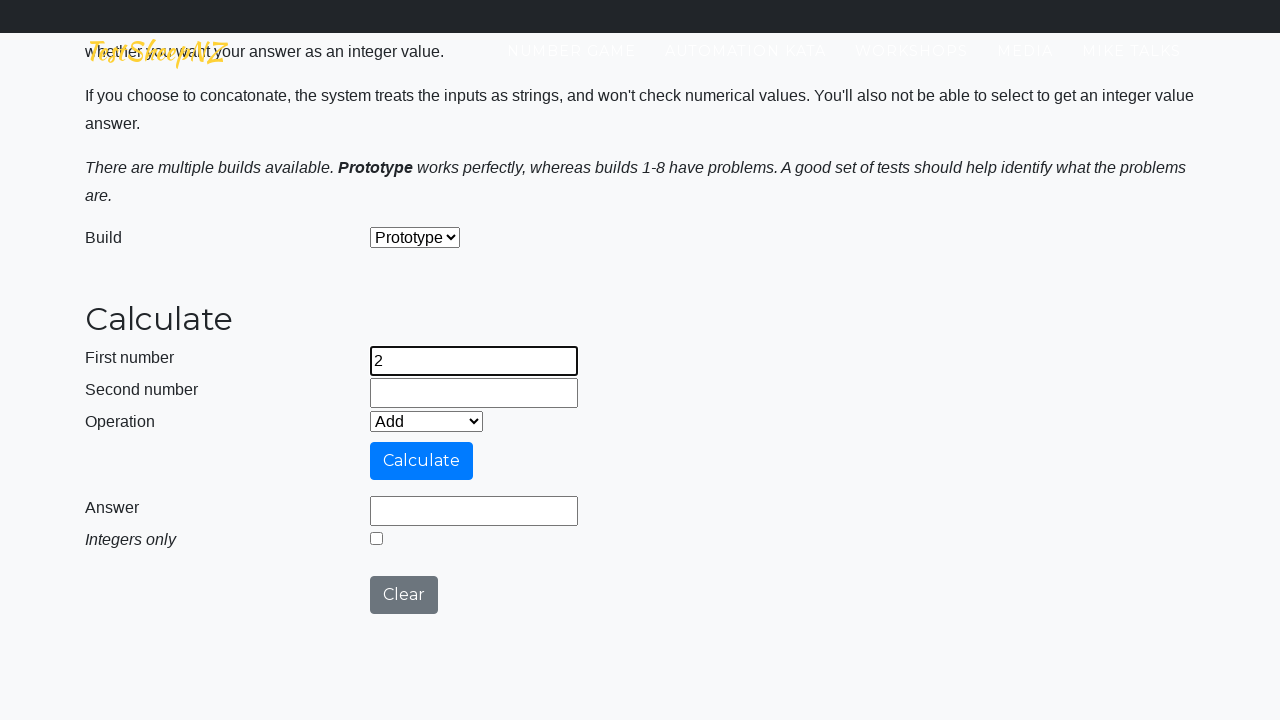

Entered '3' in the second number field on #number2Field
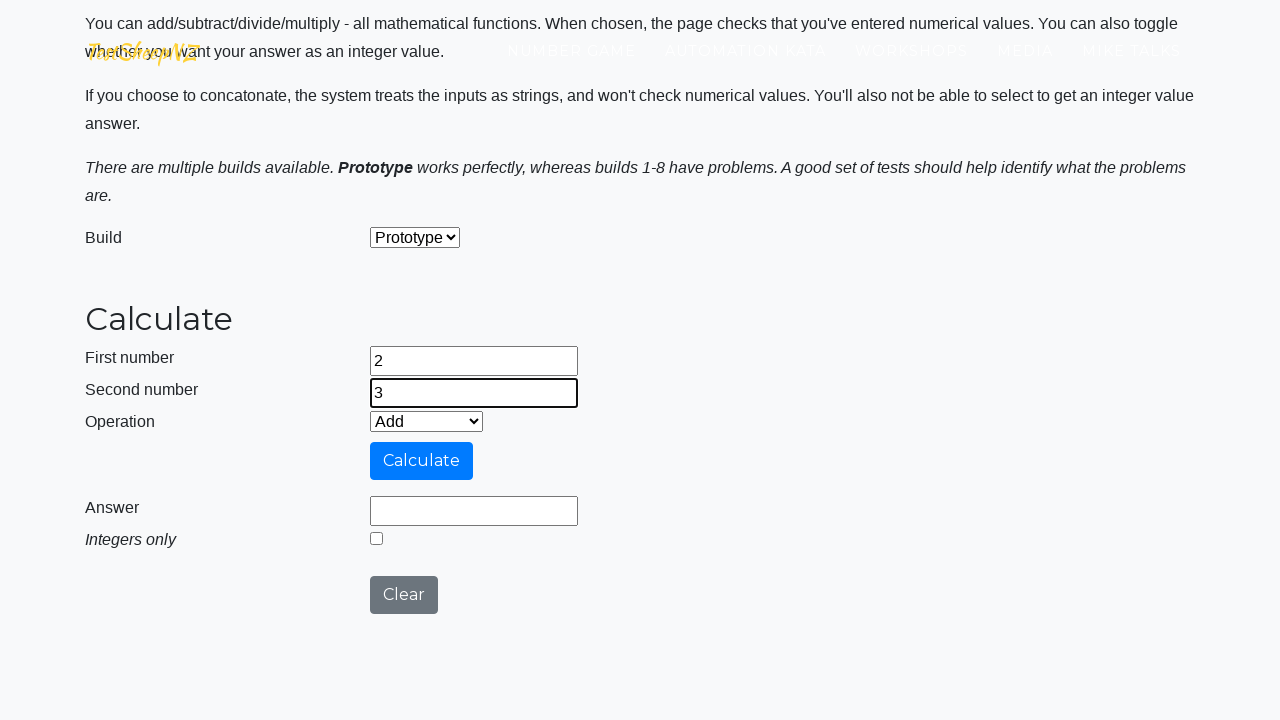

Selected 'Add' operation on #selectOperationDropdown
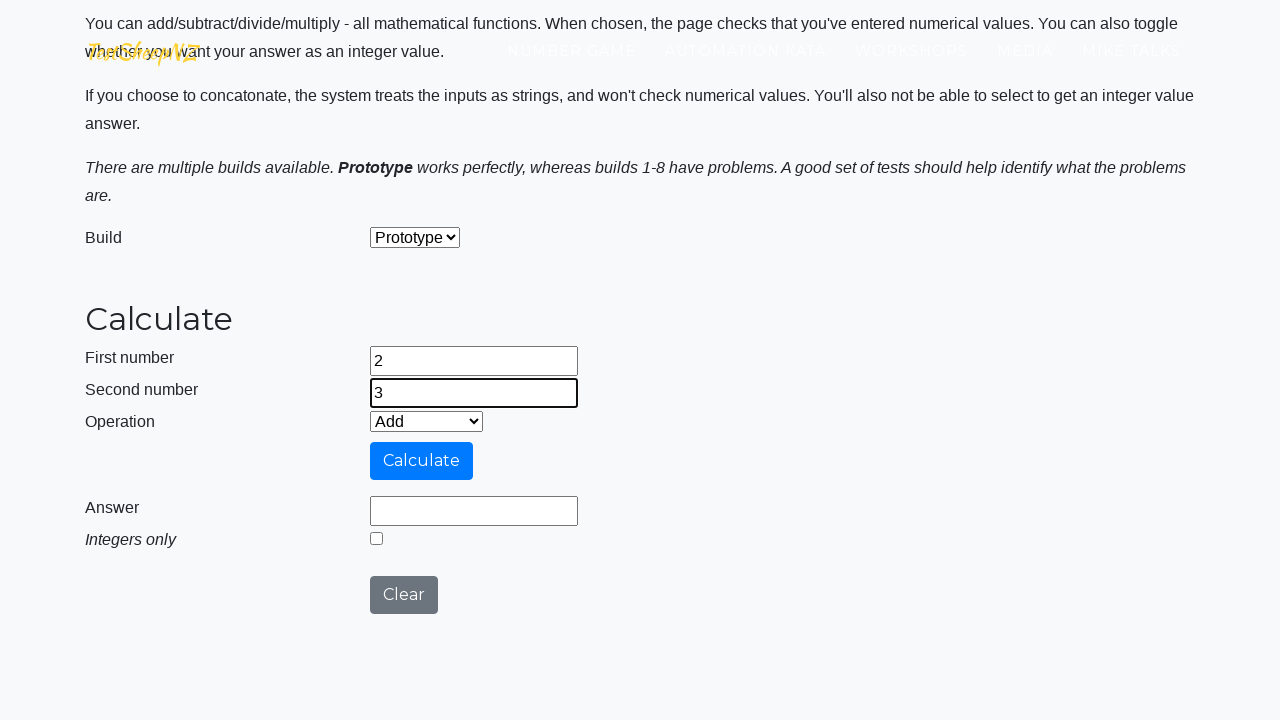

Clicked the calculate button at (422, 461) on #calculateButton
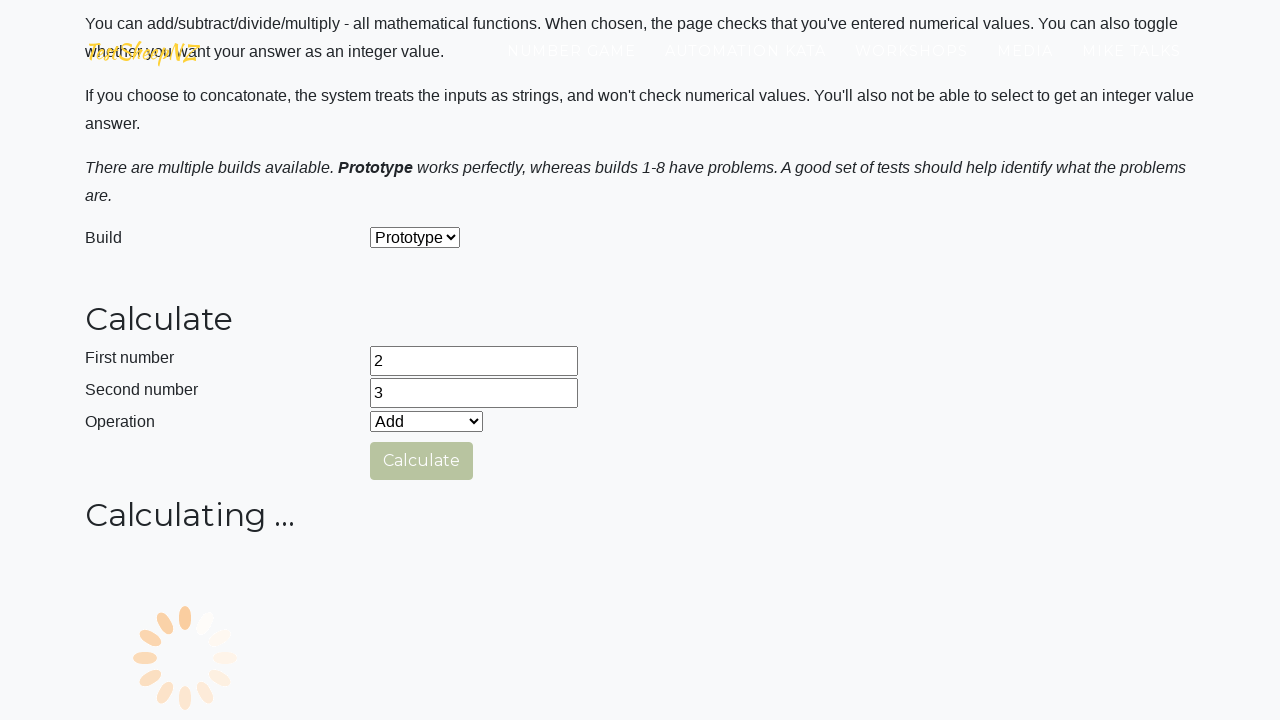

Verified that the result field displays '5'
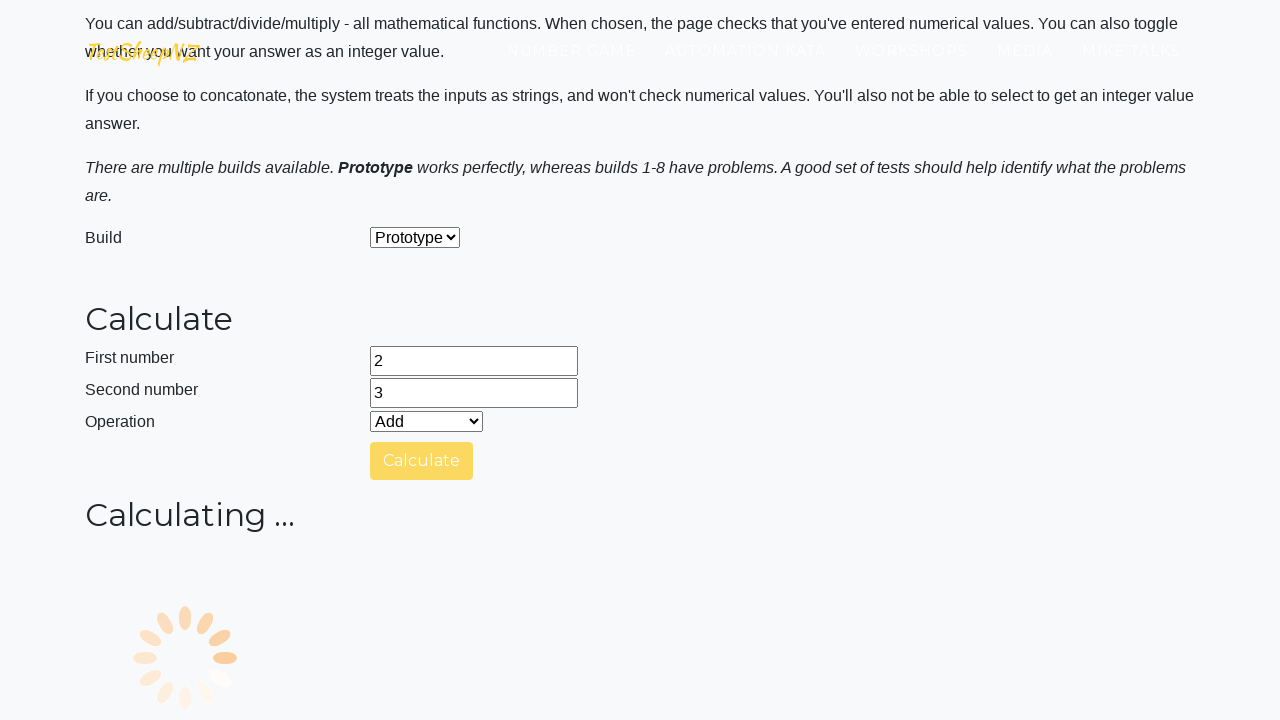

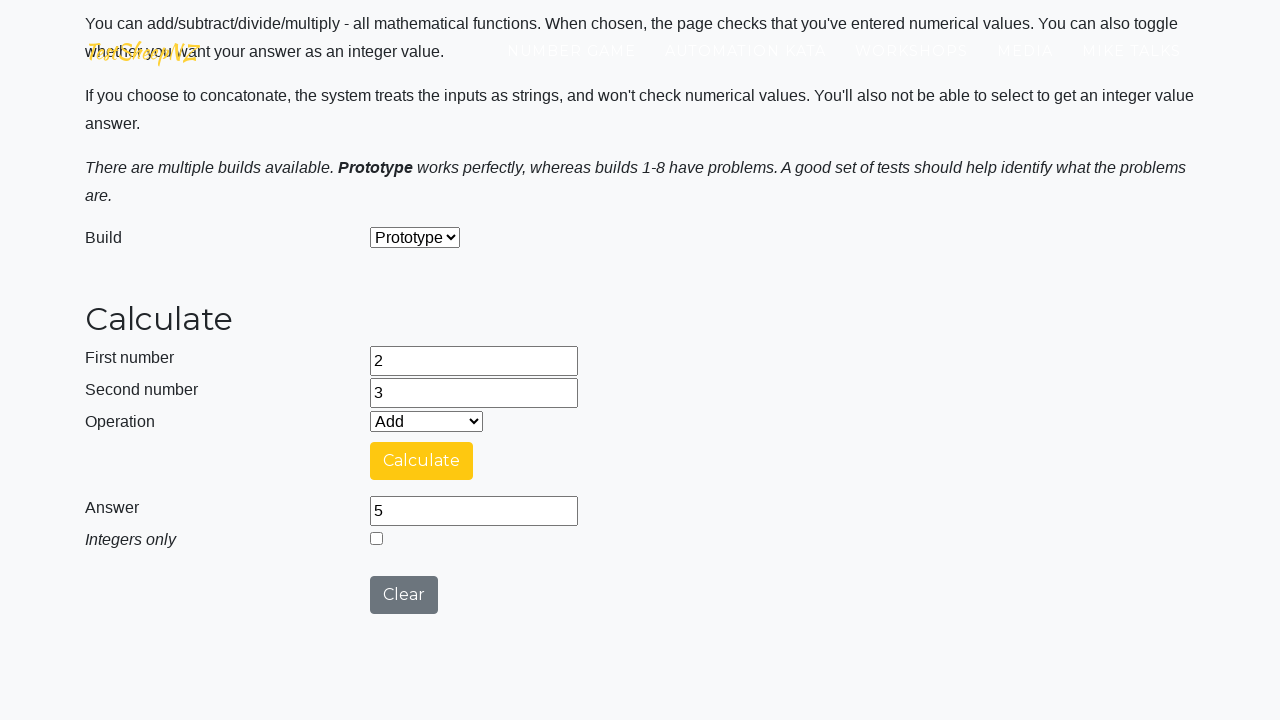